Tests confirm popup acceptance by clicking the Confirm button and accepting (OK) the confirmation dialog, then verifies the OK message appears.

Starting URL: https://practice-automation.com/popups/

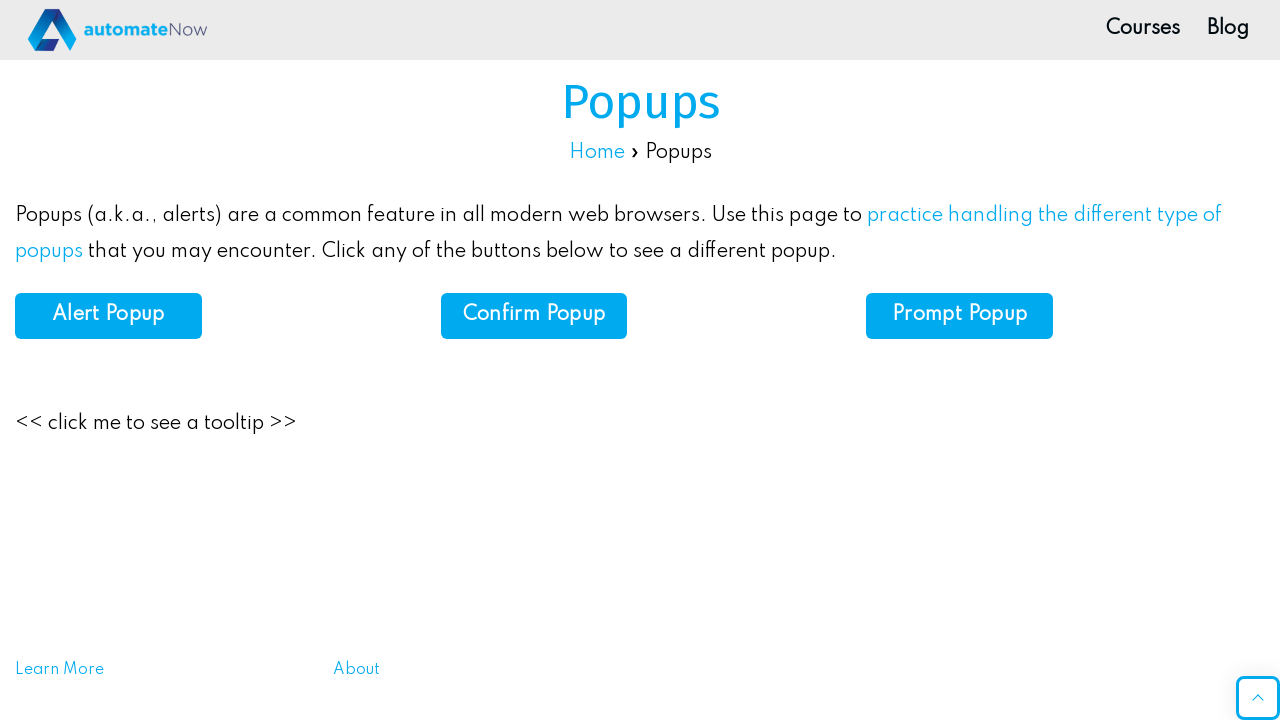

Set up dialog handler to accept confirm dialogs
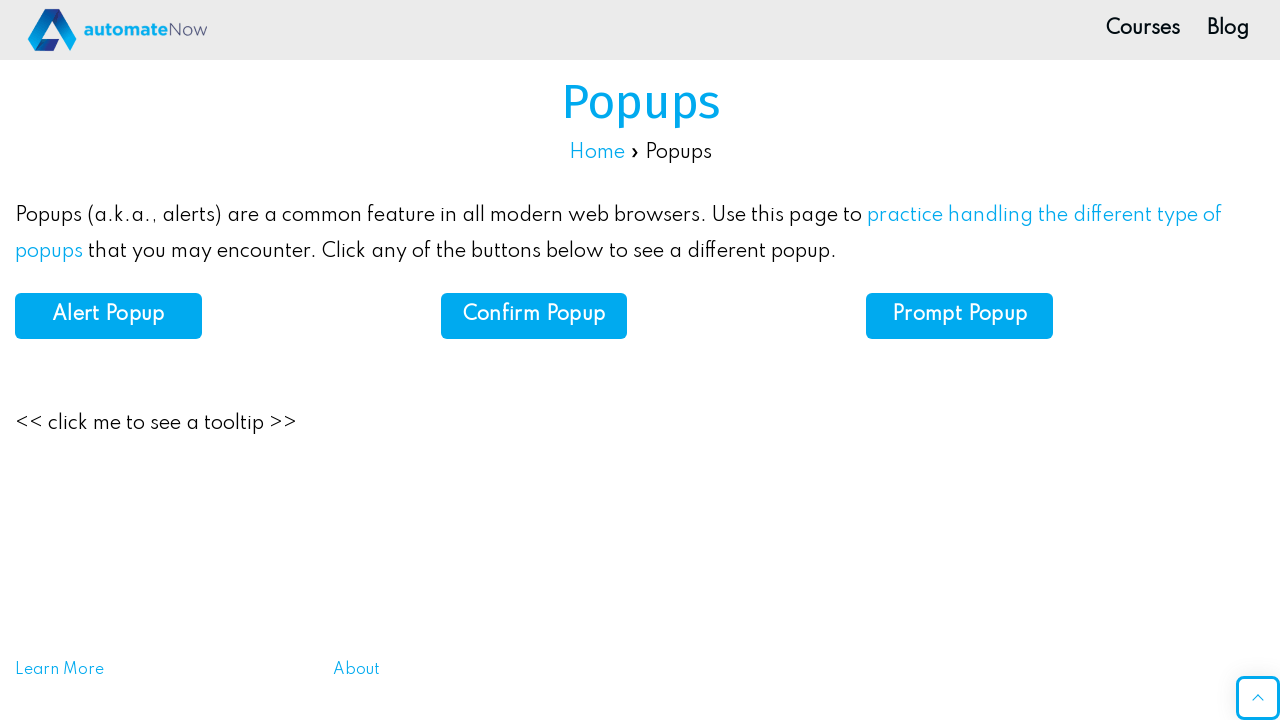

Clicked Confirm button at (534, 316) on #confirm
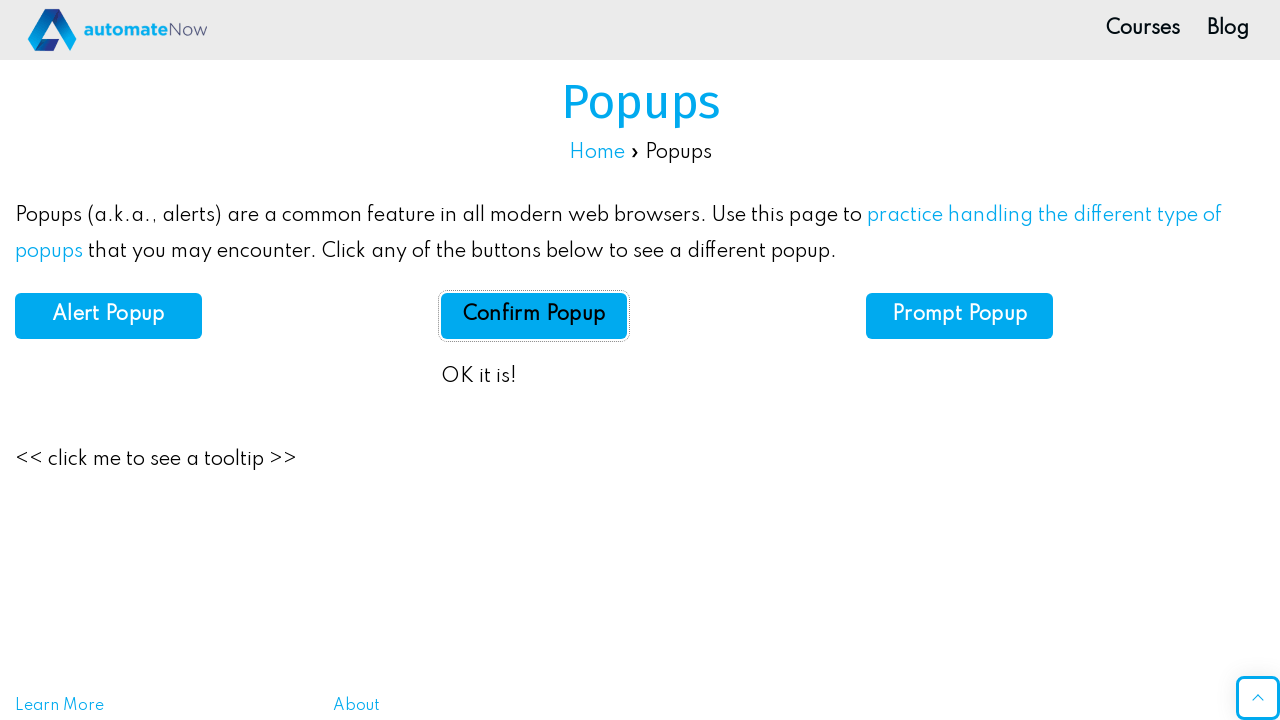

Verified 'OK it is!' message appeared after accepting confirmation dialog
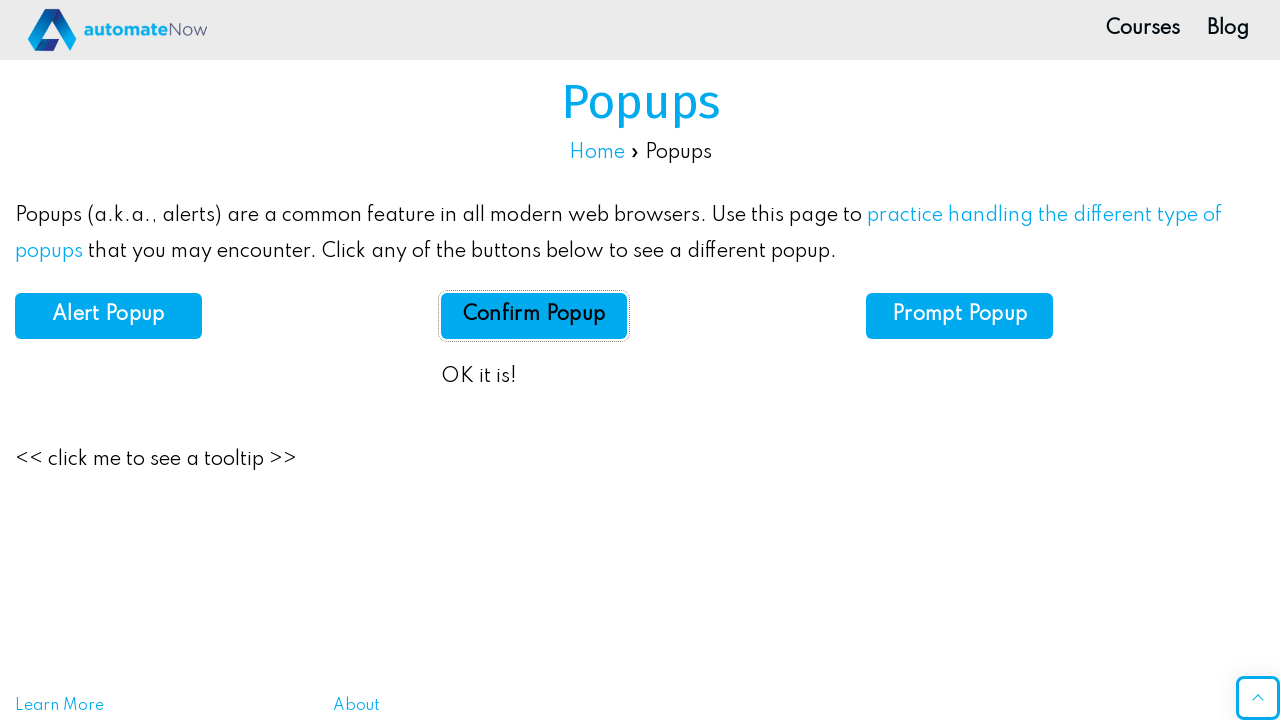

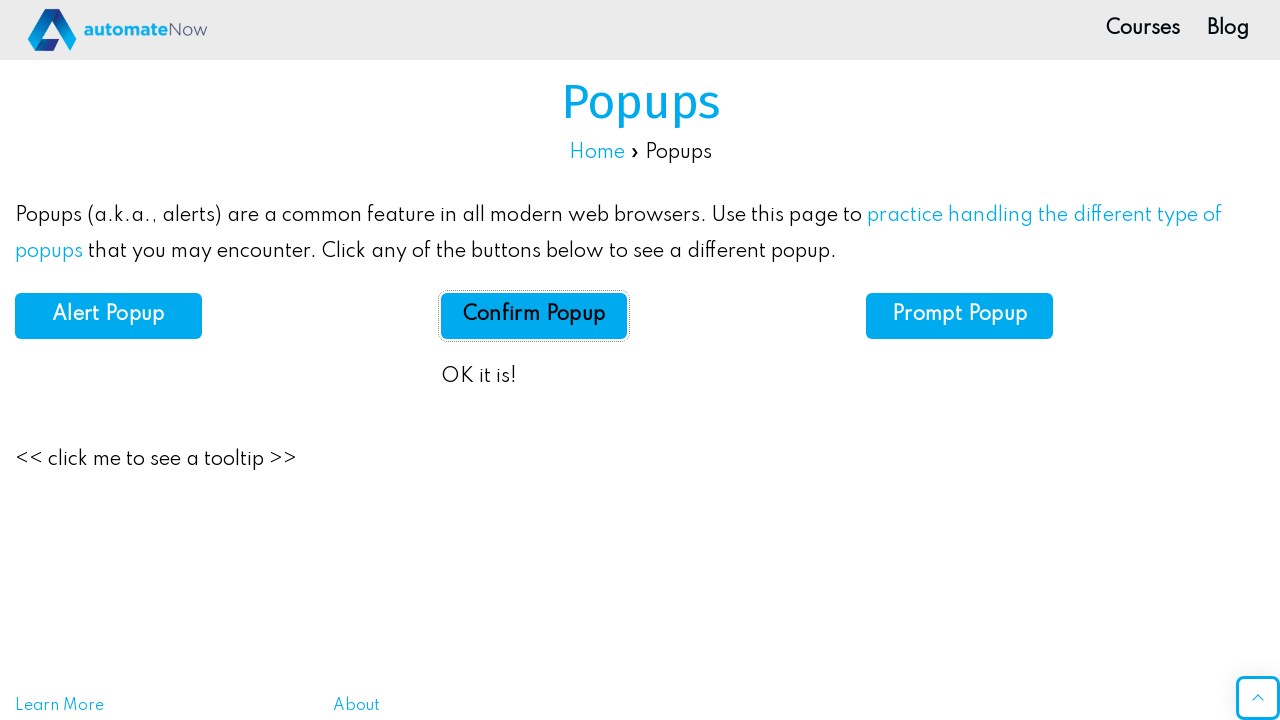